Tests mouse release action after performing a click-and-hold and move operation

Starting URL: https://crossbrowsertesting.github.io/drag-and-drop

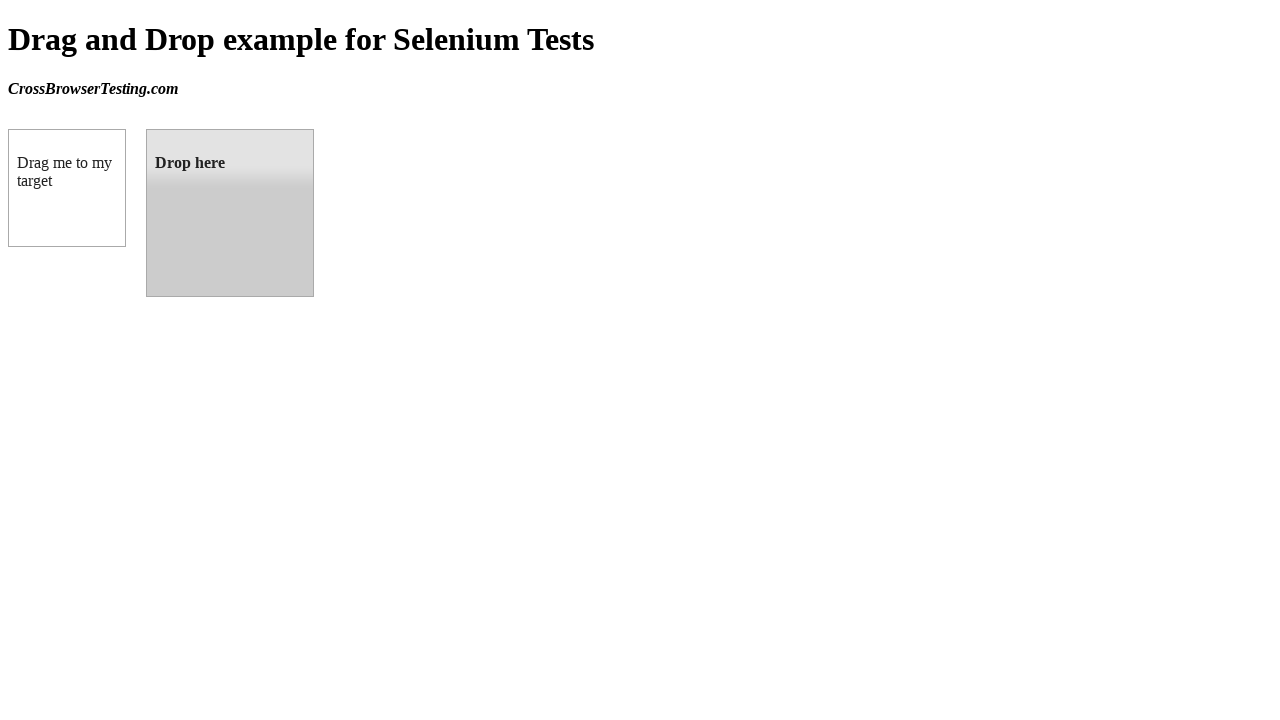

Located source draggable element
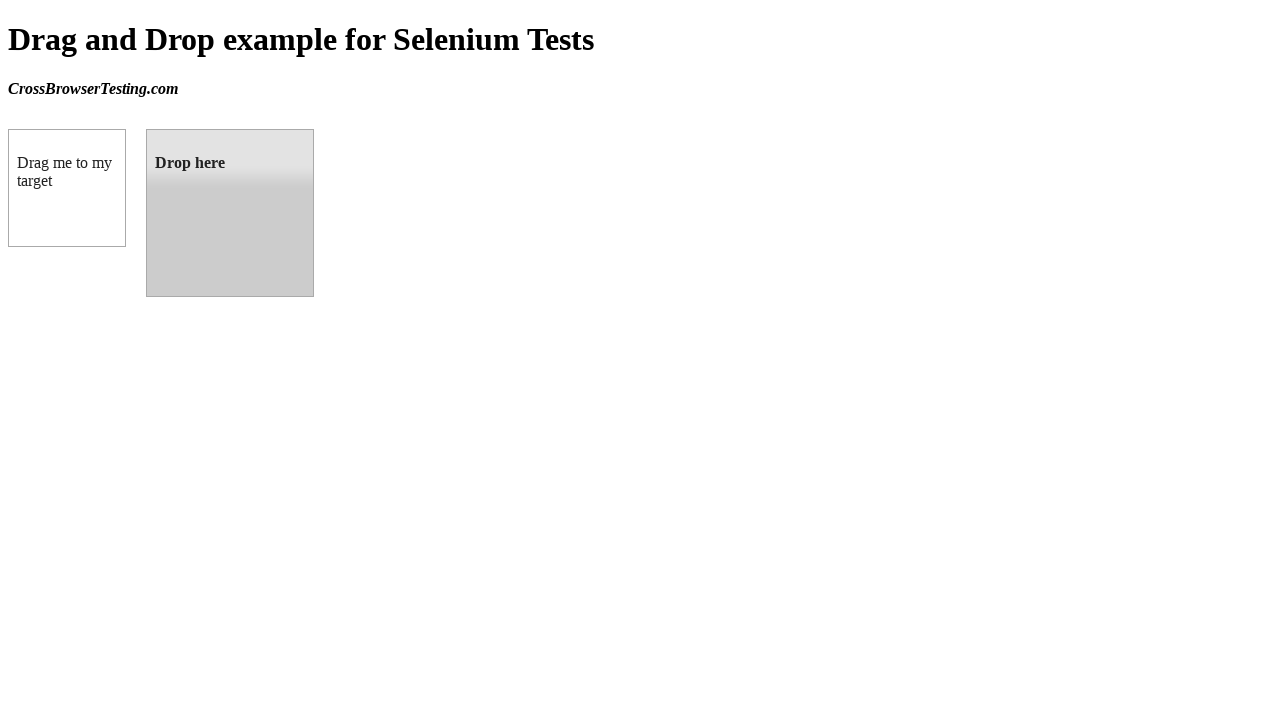

Located target droppable element
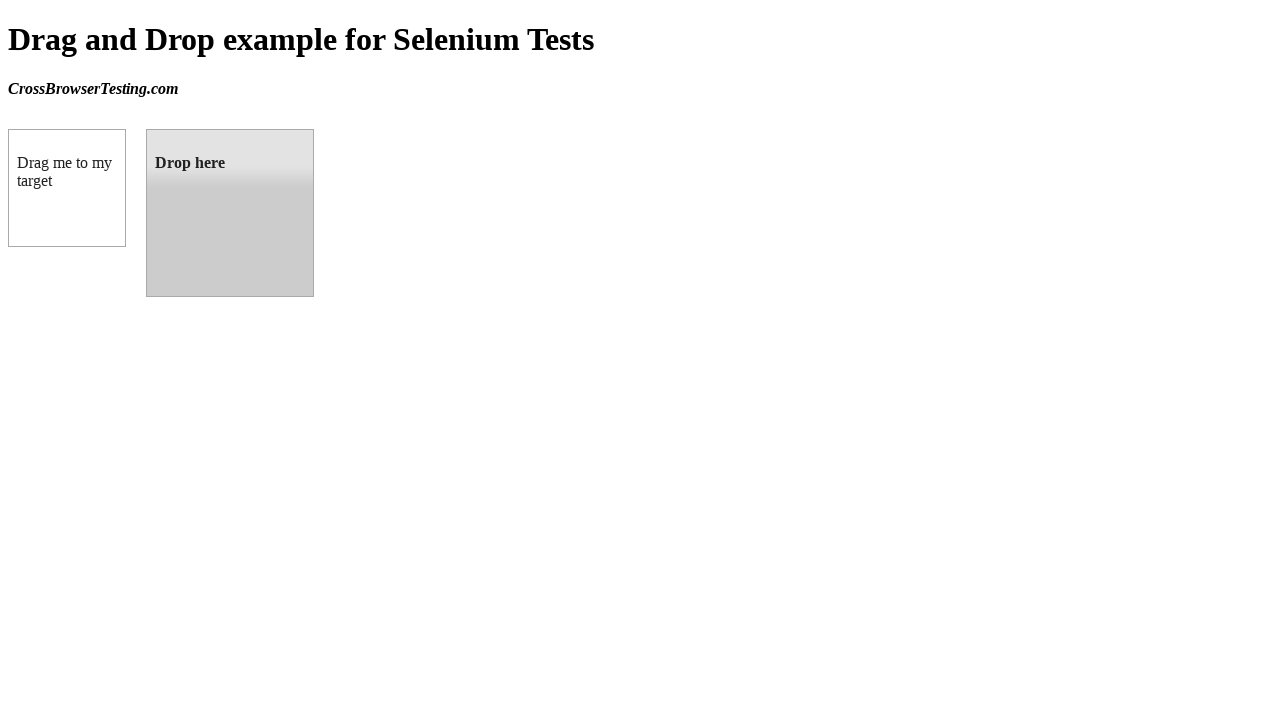

Retrieved bounding box of source element
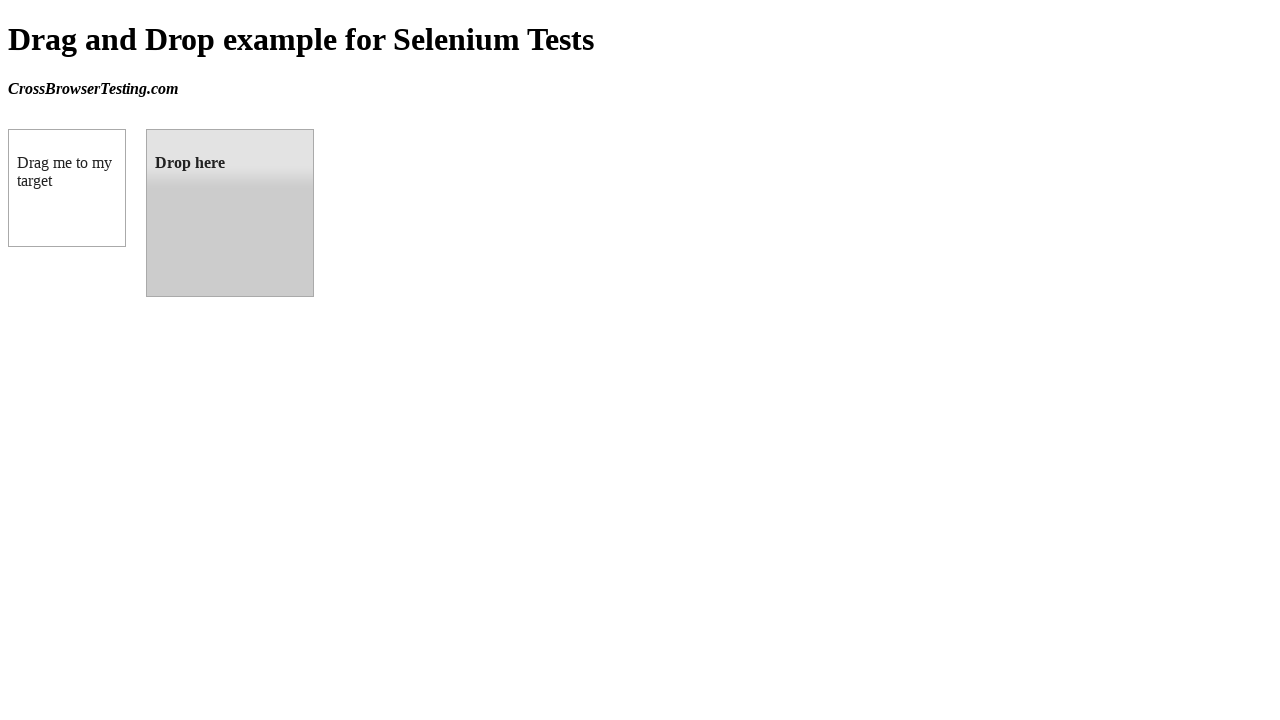

Retrieved bounding box of target element
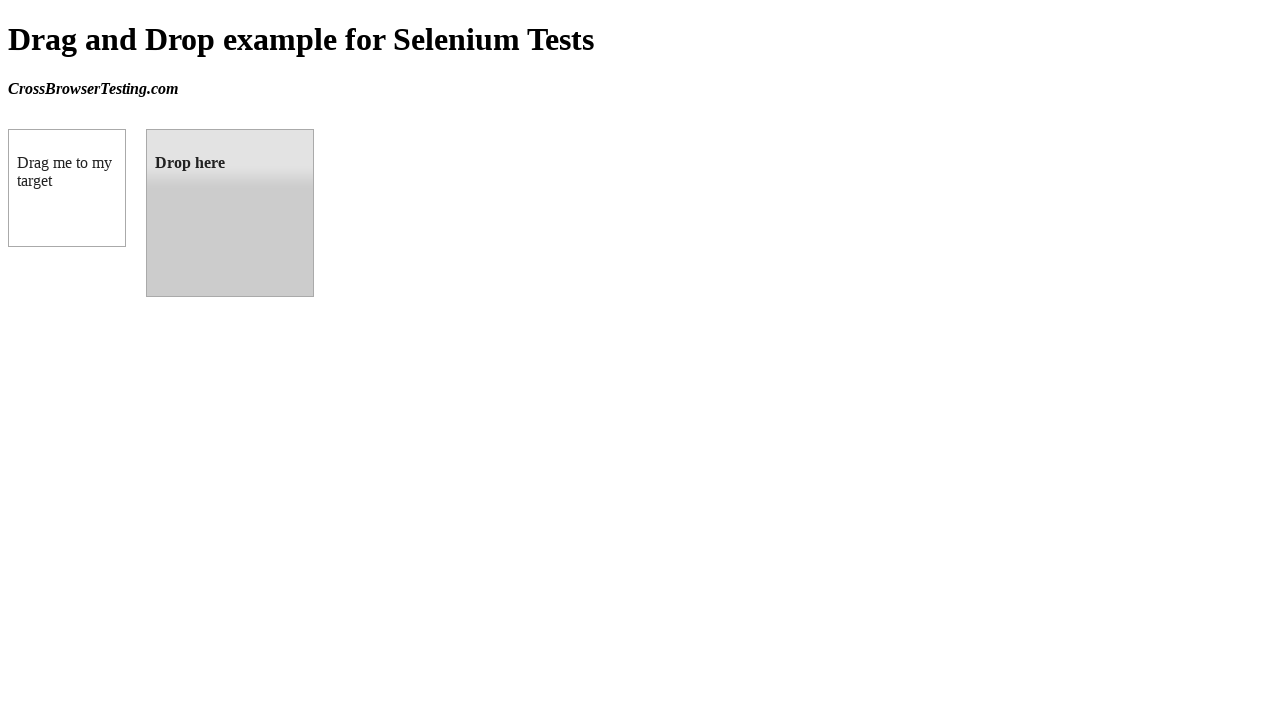

Moved mouse to center of source element at (67, 188)
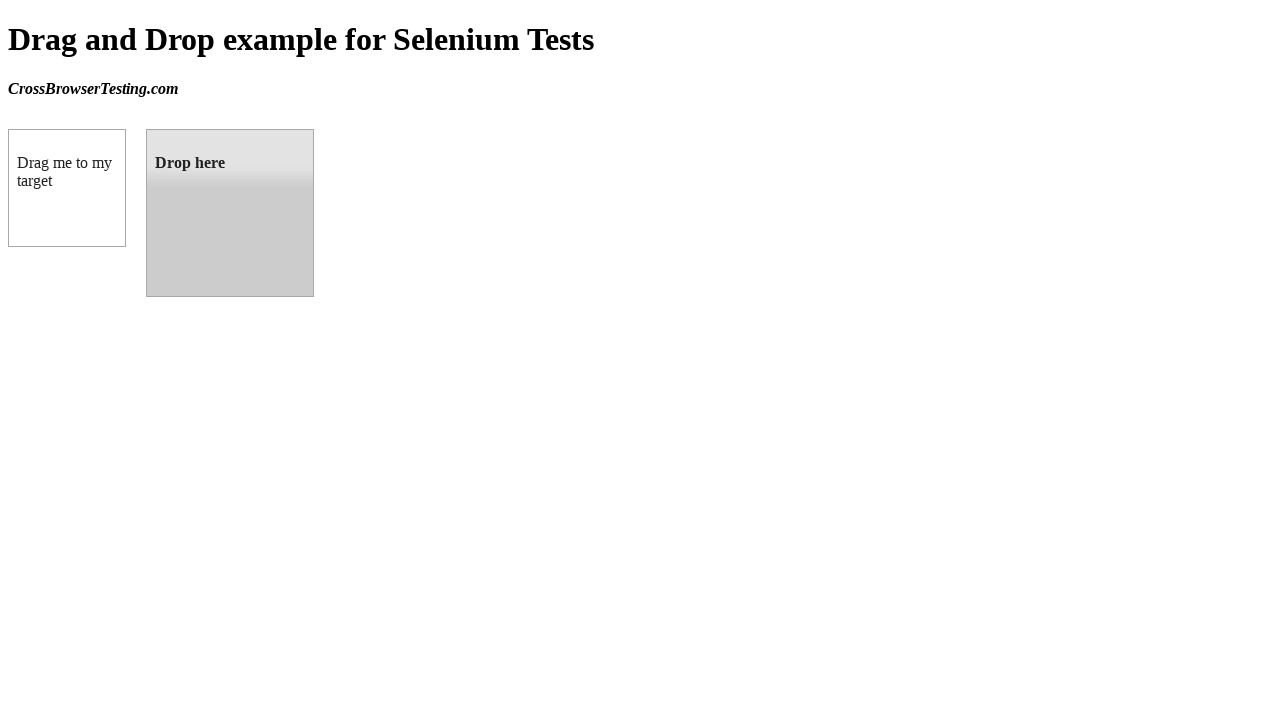

Pressed mouse button down to initiate drag at (67, 188)
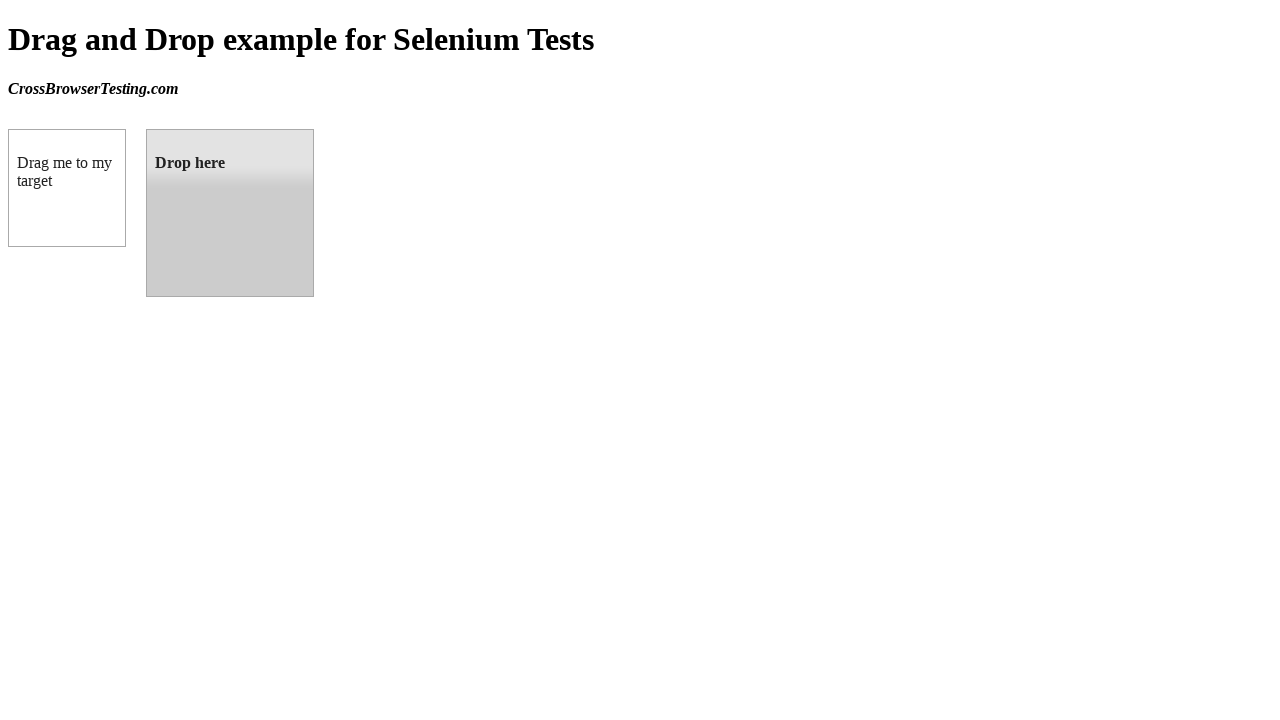

Moved mouse to center of target element while holding button at (230, 213)
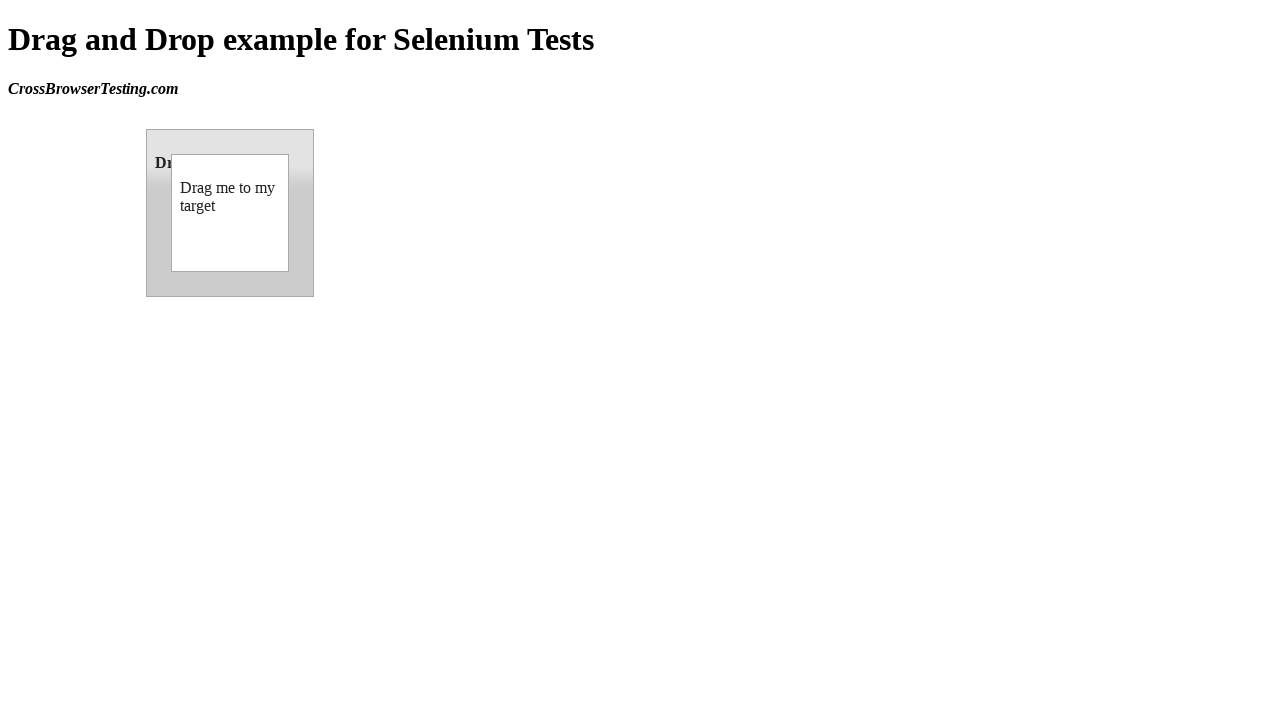

Released mouse button to complete drag and drop at (230, 213)
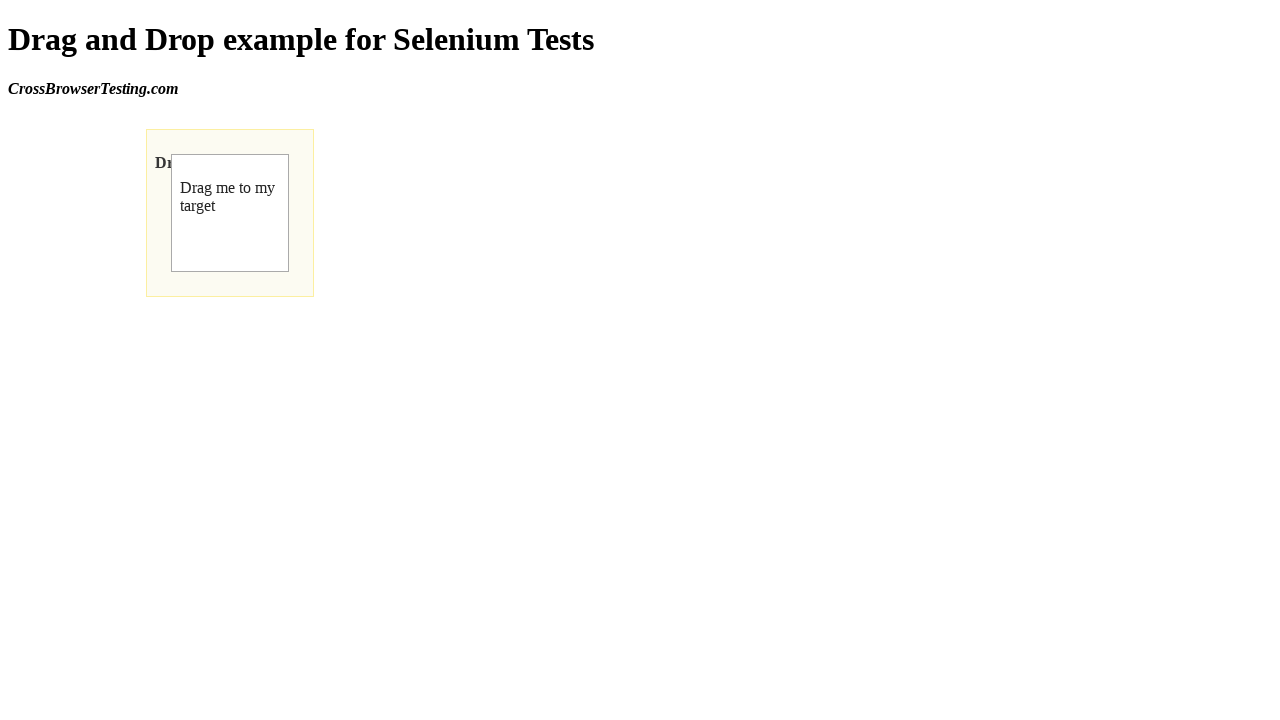

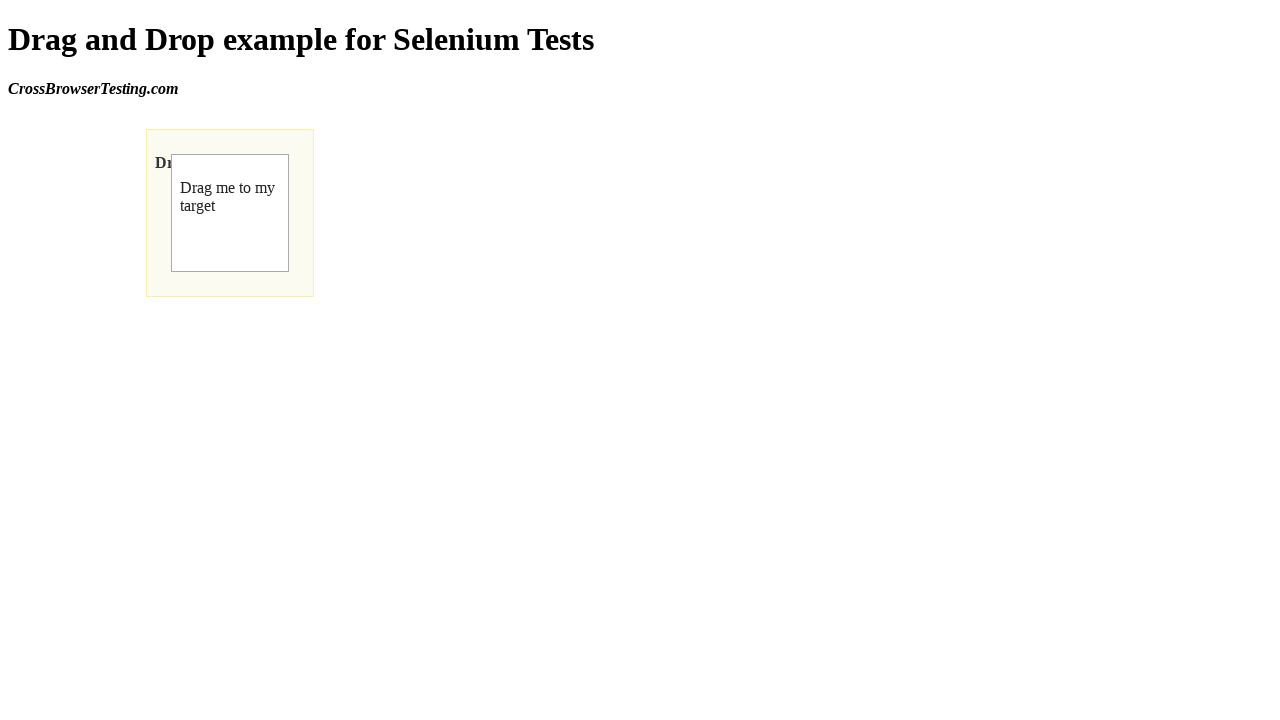